Tests entering text in a text box, clicking a result button, and verifying the entered text appears in the result

Starting URL: https://kristinek.github.io/site/examples/actions

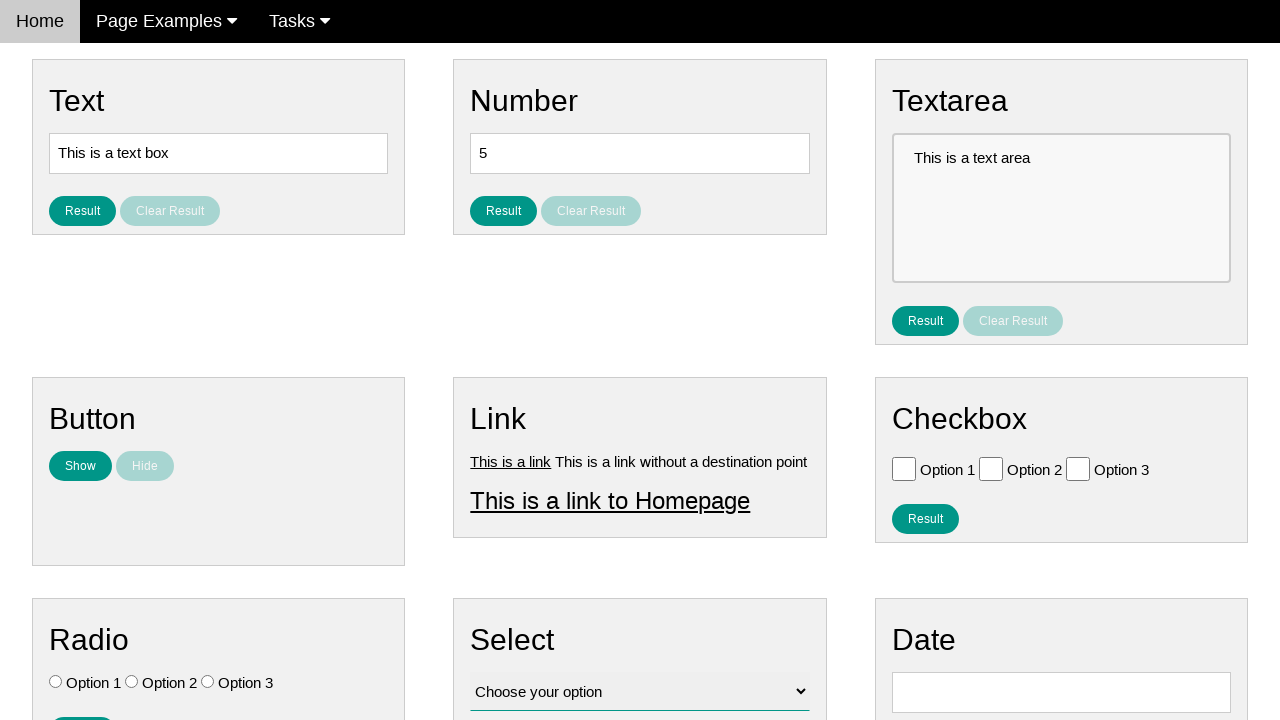

Filled text box with 'hello world' on [name='vfb-5']
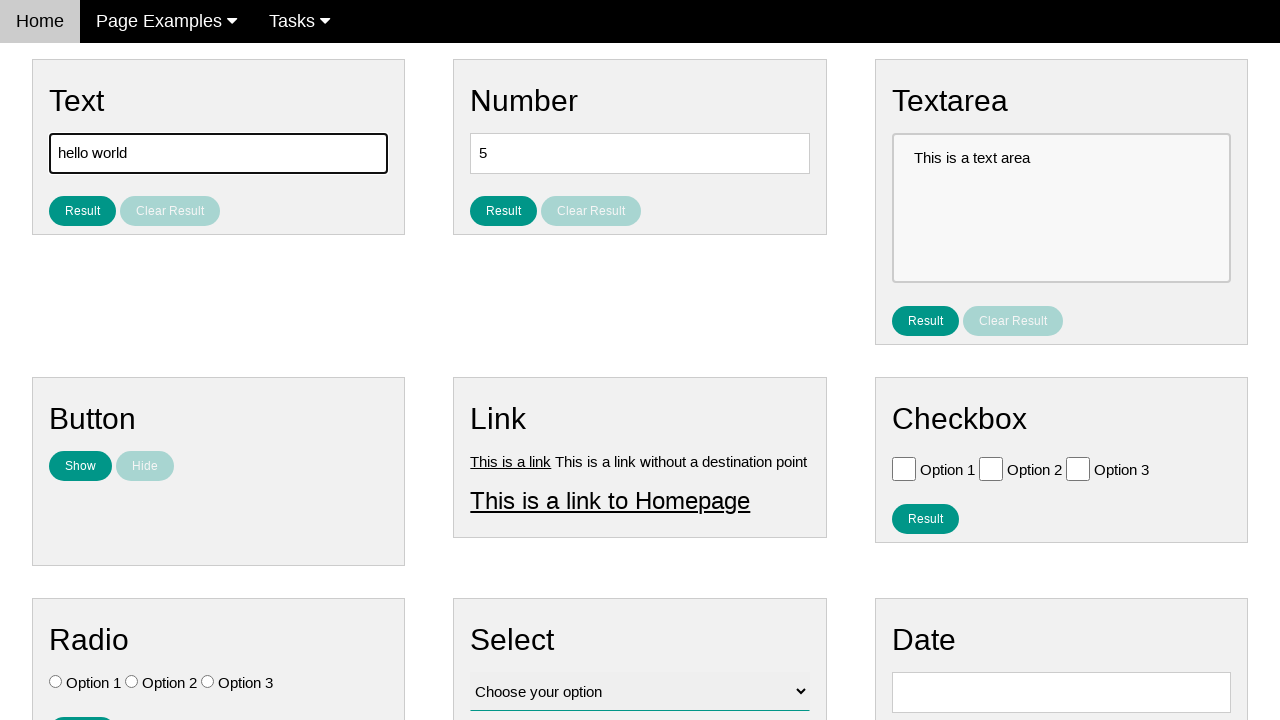

Clicked result button at (82, 211) on #result_button_text
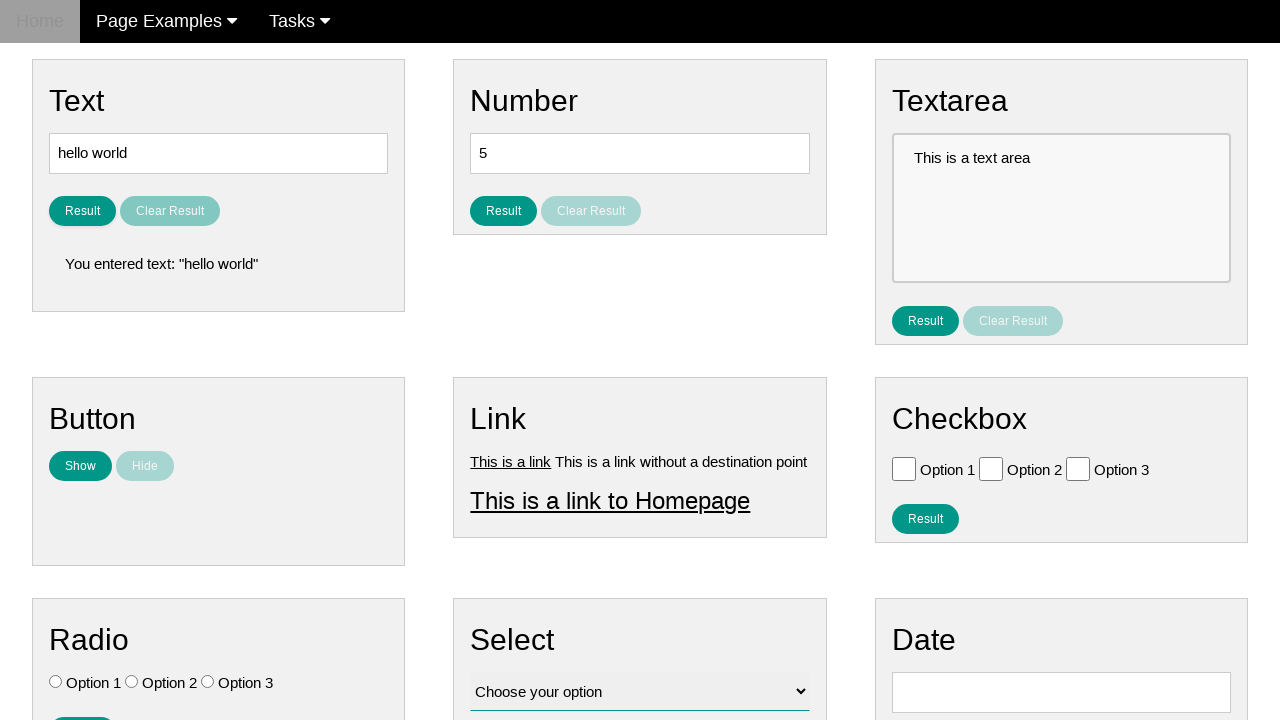

Located result text element
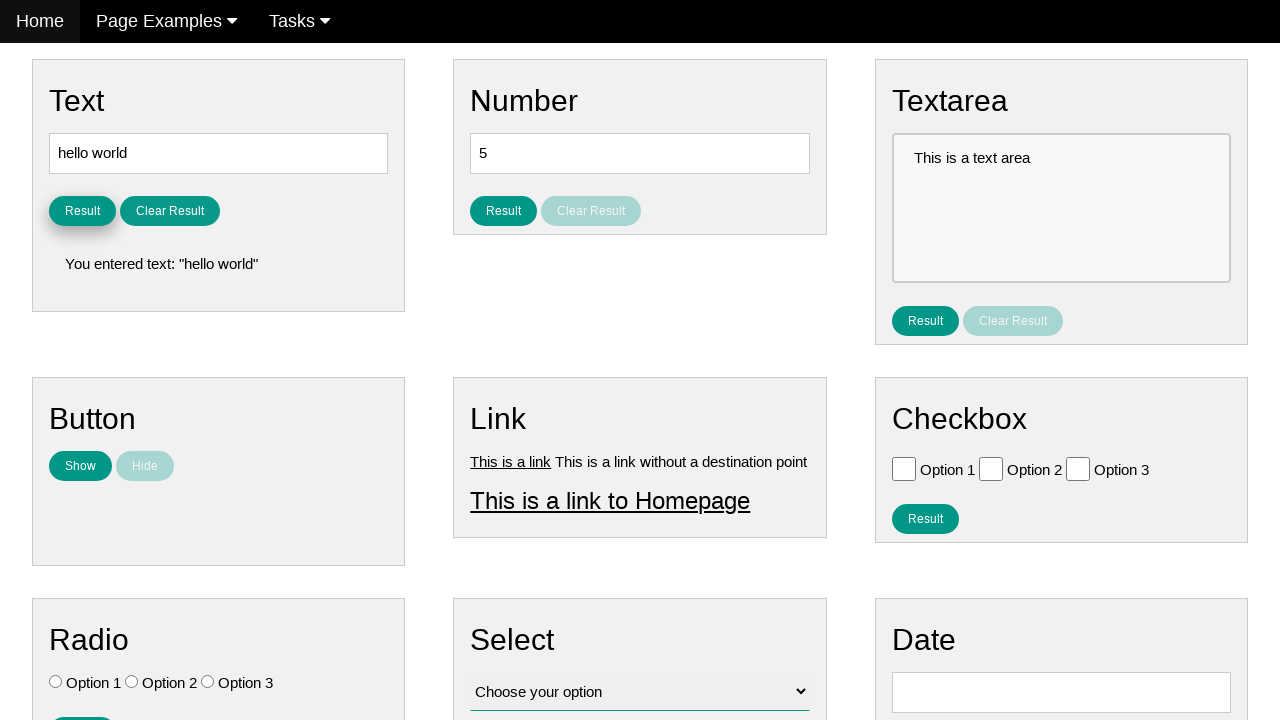

Result text element loaded
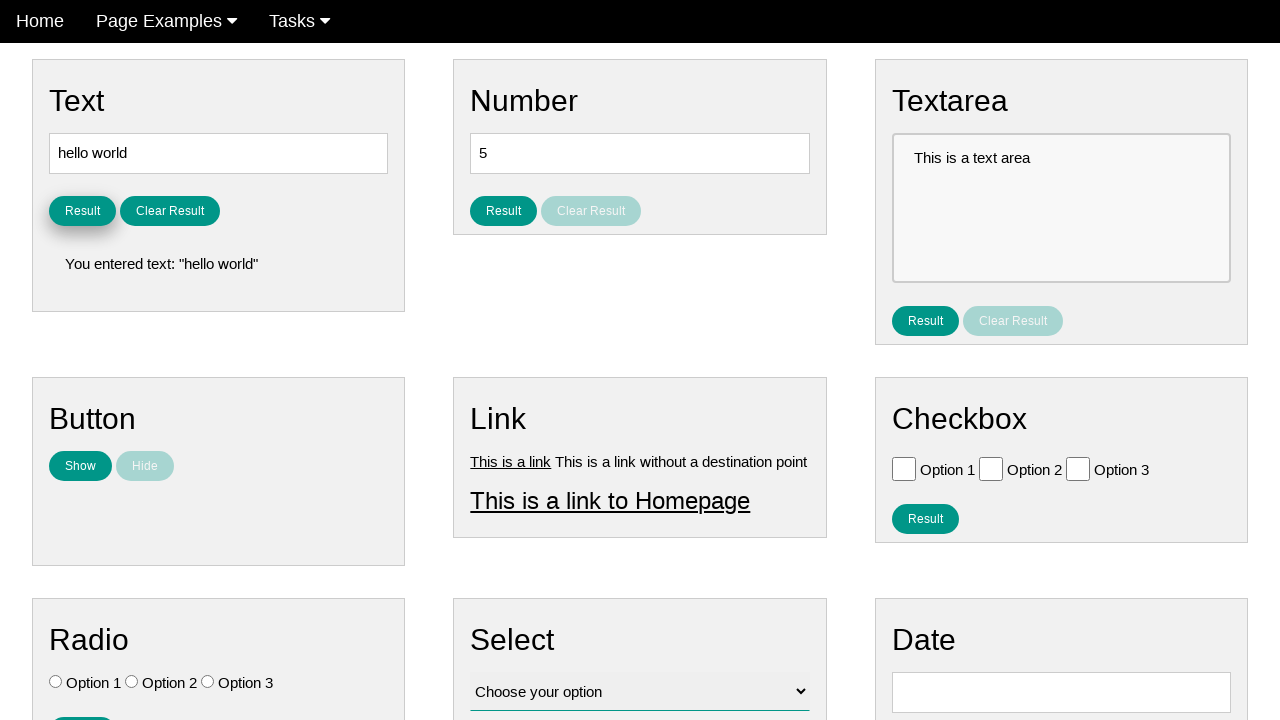

Verified result text contains 'hello world'
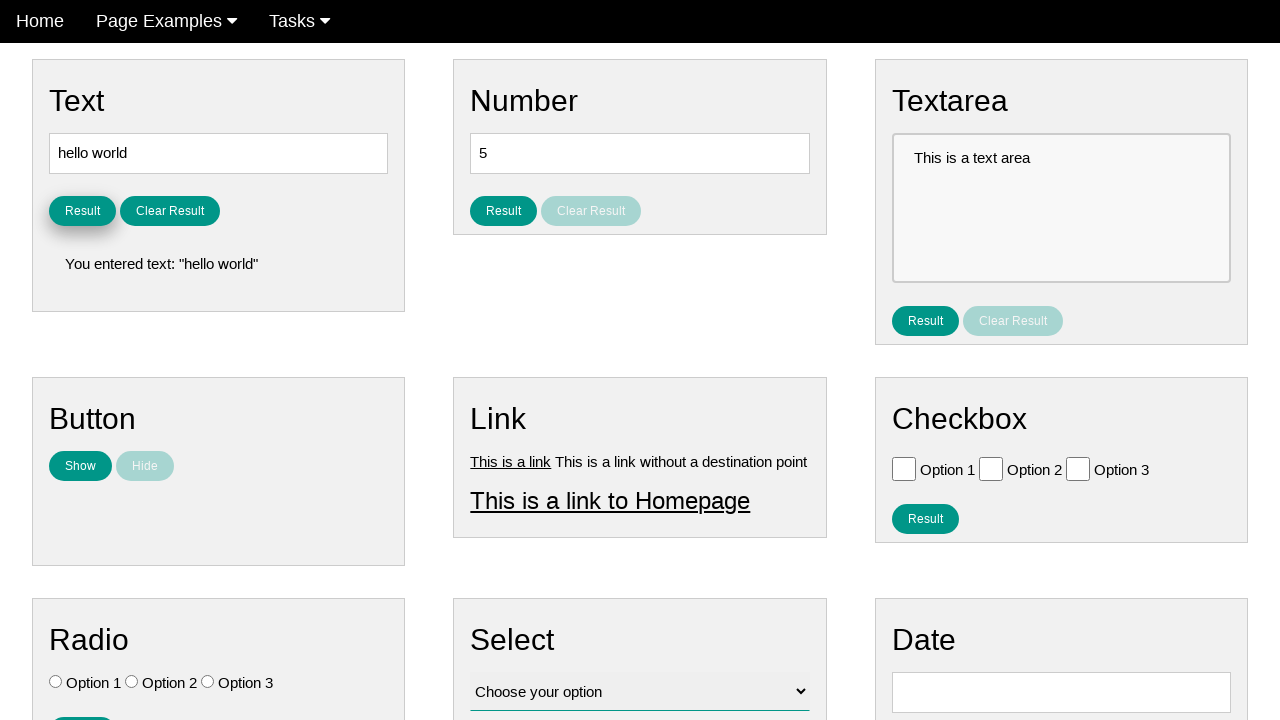

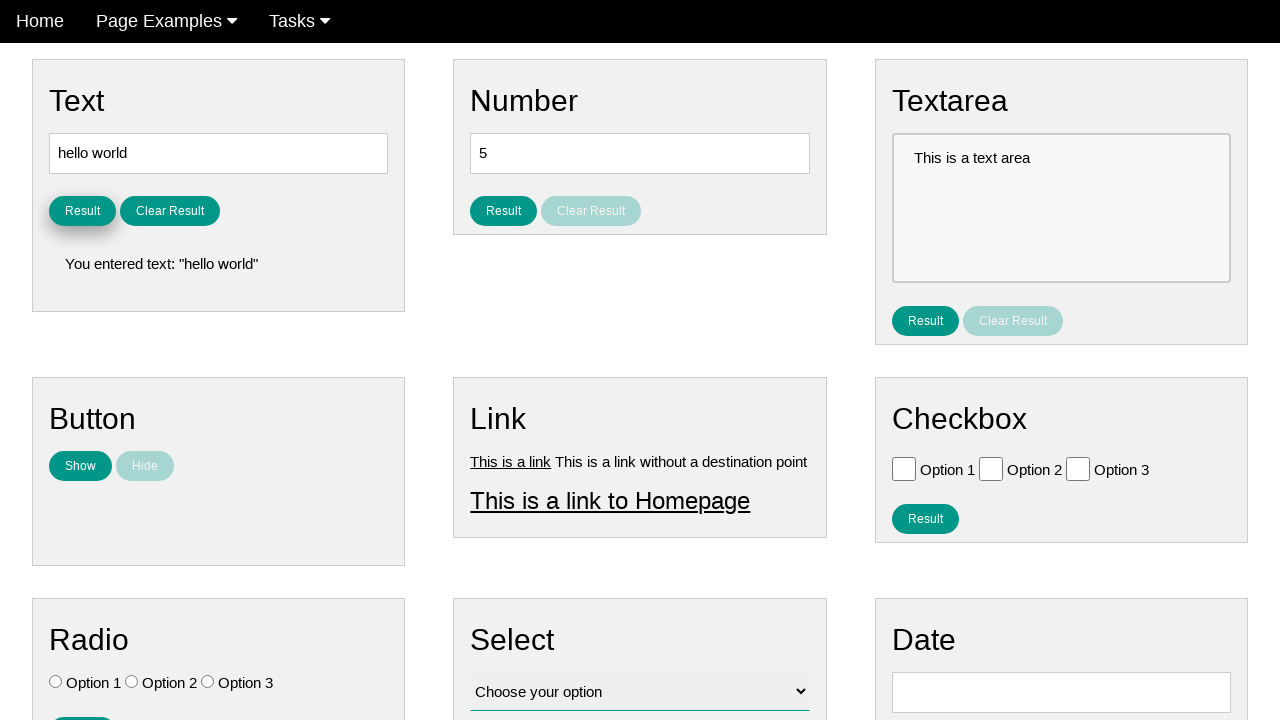